Tests window handling functionality by clicking a link that opens a new window

Starting URL: https://the-internet.herokuapp.com/windows

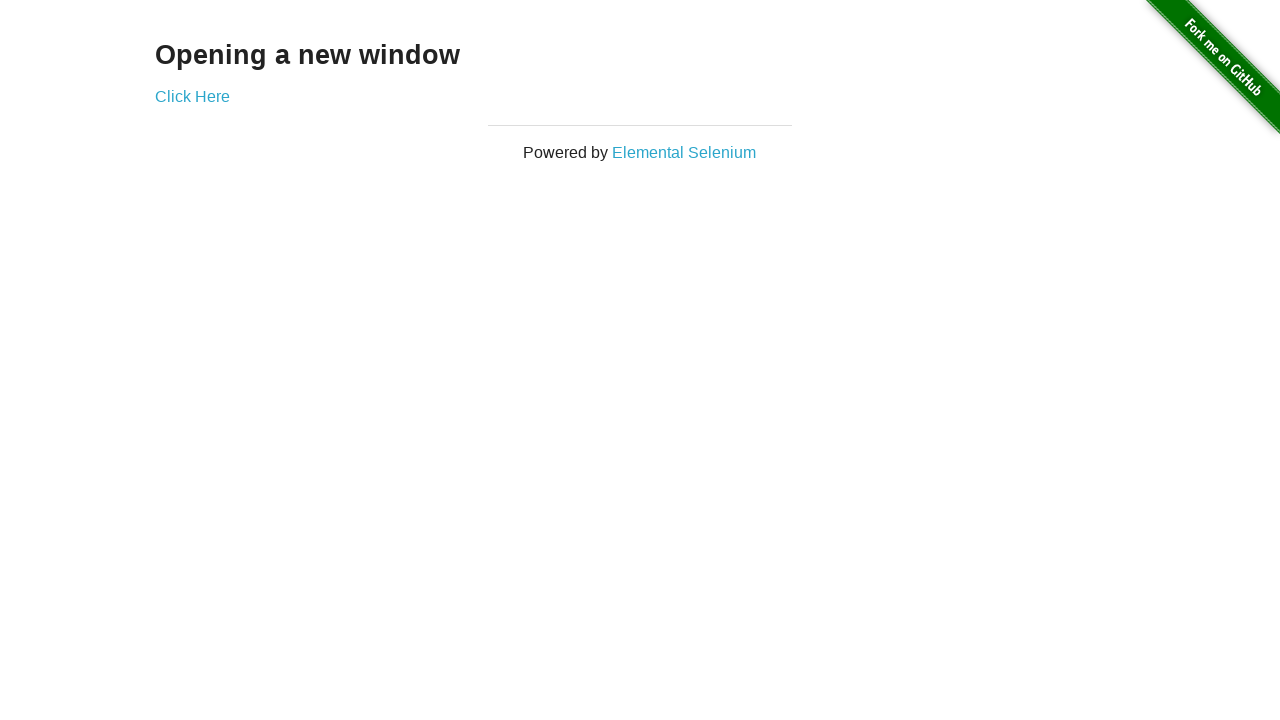

Clicked 'Click Here' link to open a new window at (192, 96) on xpath=//a[text()='Click Here']
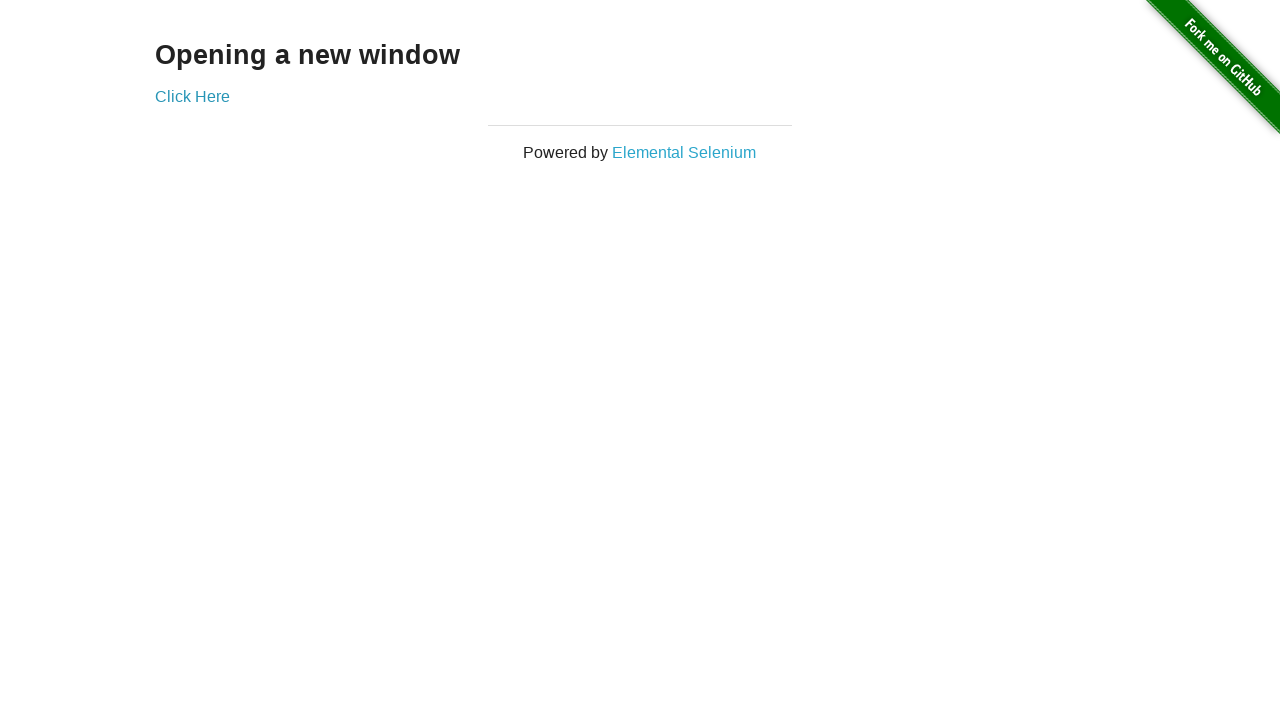

Waited for new window/tab to open
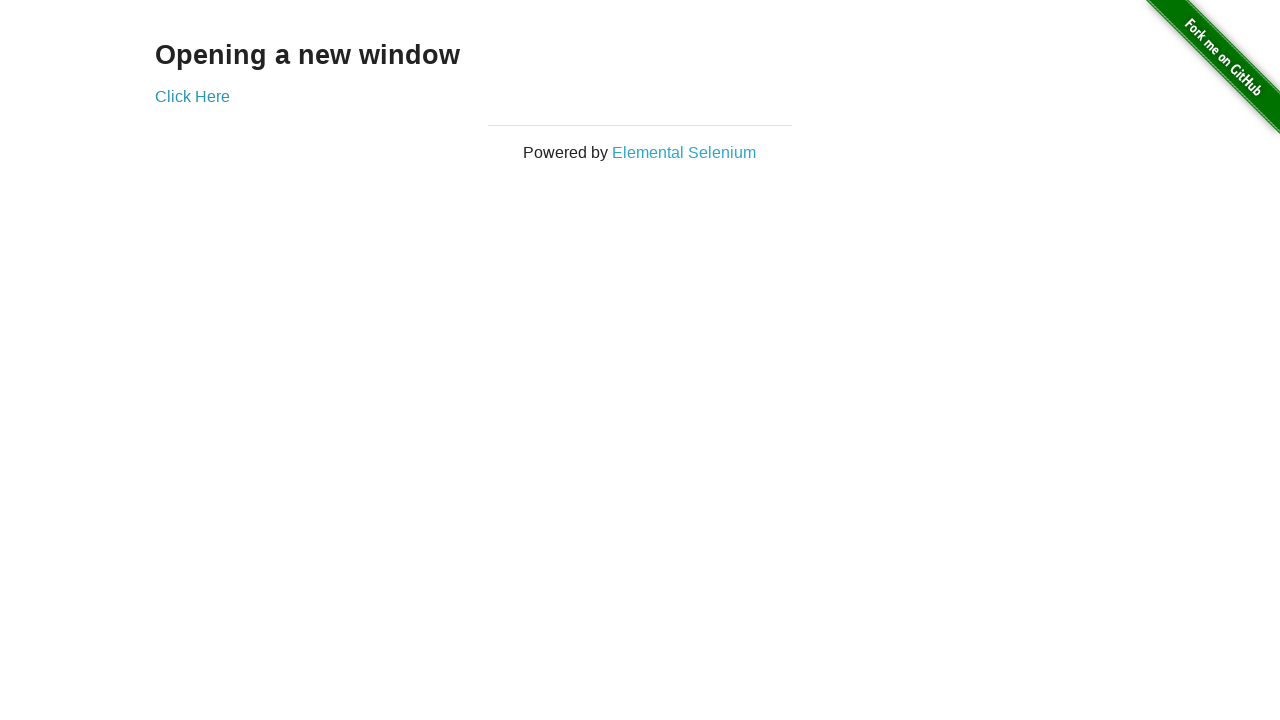

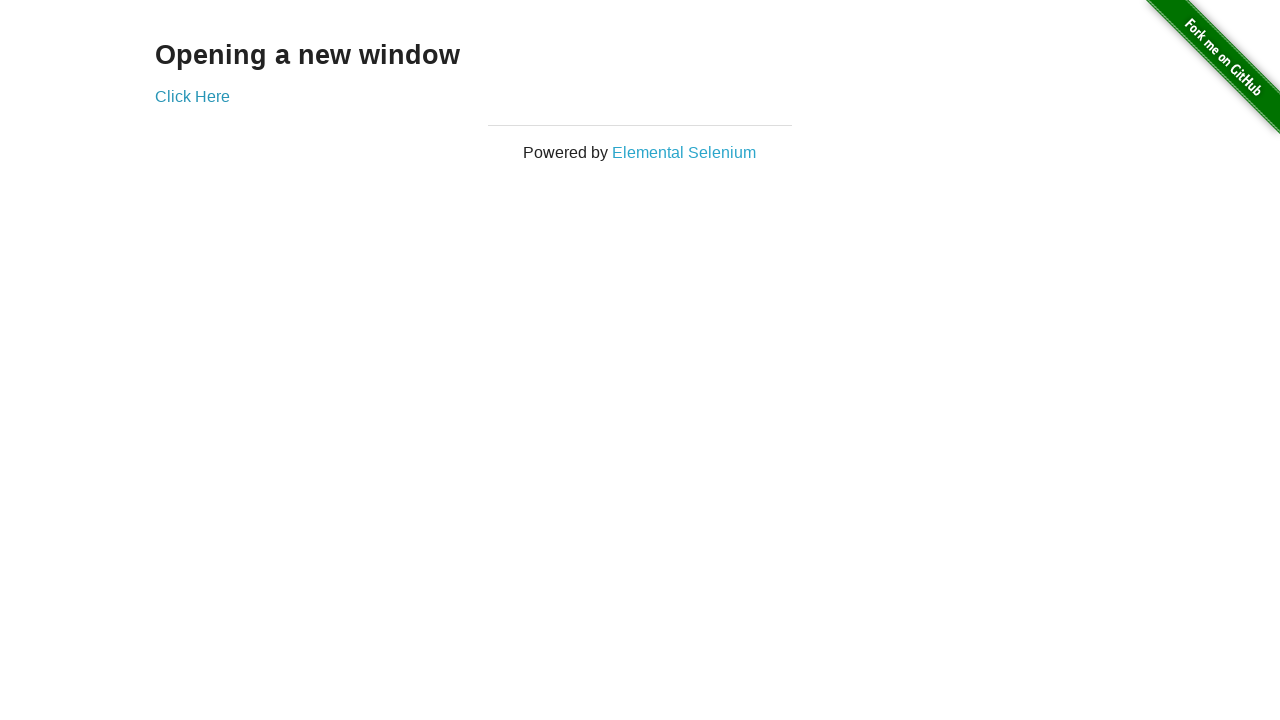